Tests a student registration form by filling in personal details (name, gender, phone), submitting the form, and verifying the submission in a results table

Starting URL: https://demoqa.com/automation-practice-form

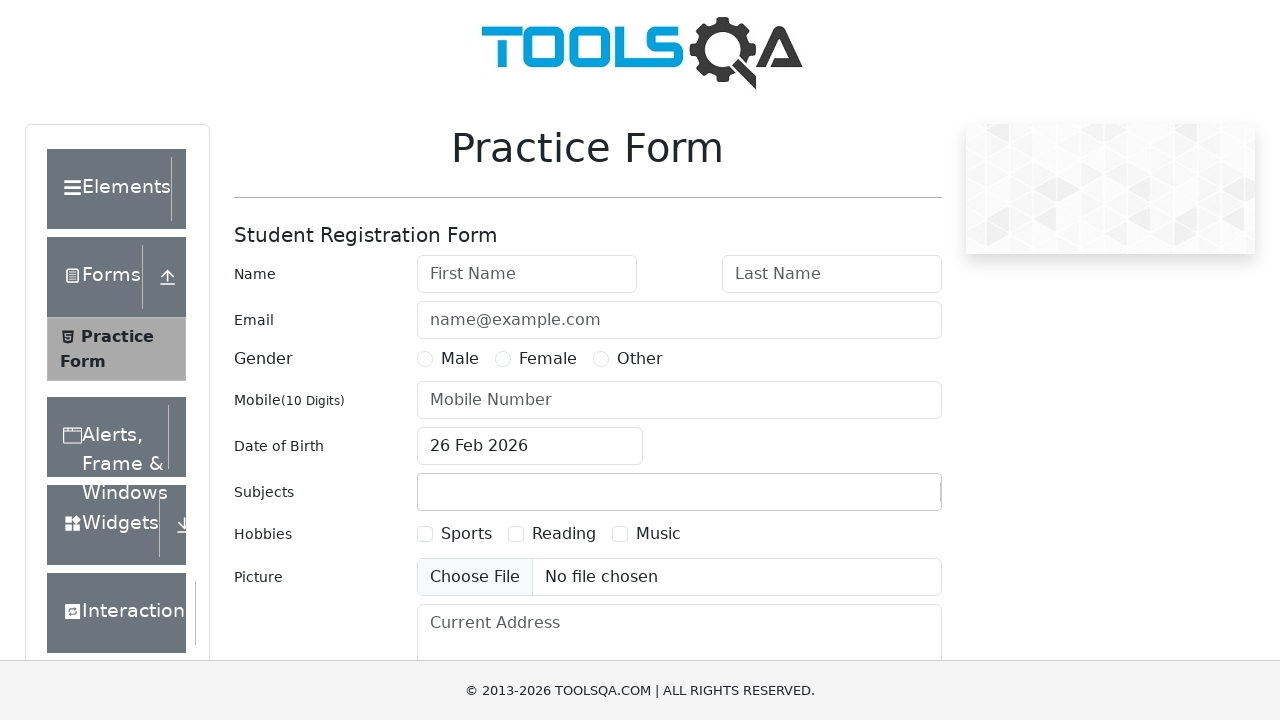

Filled first name field with 'John' on #firstName
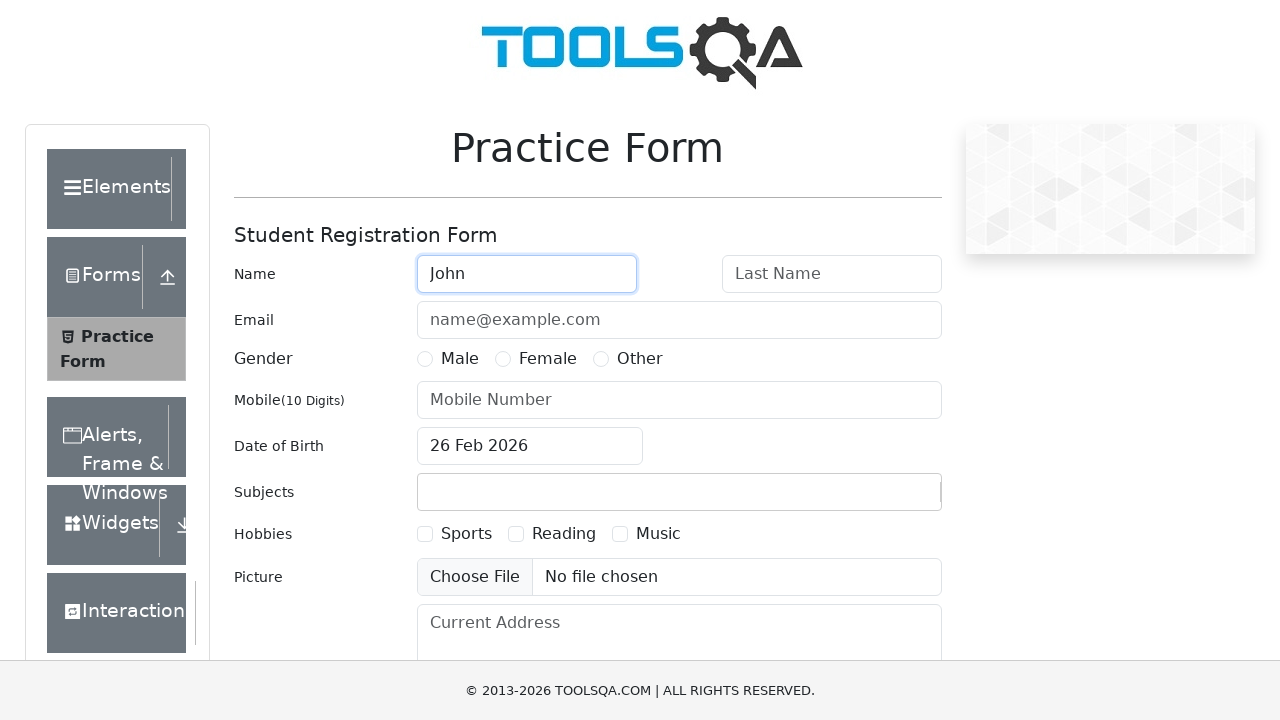

Filled last name field with 'Smith' on #lastName
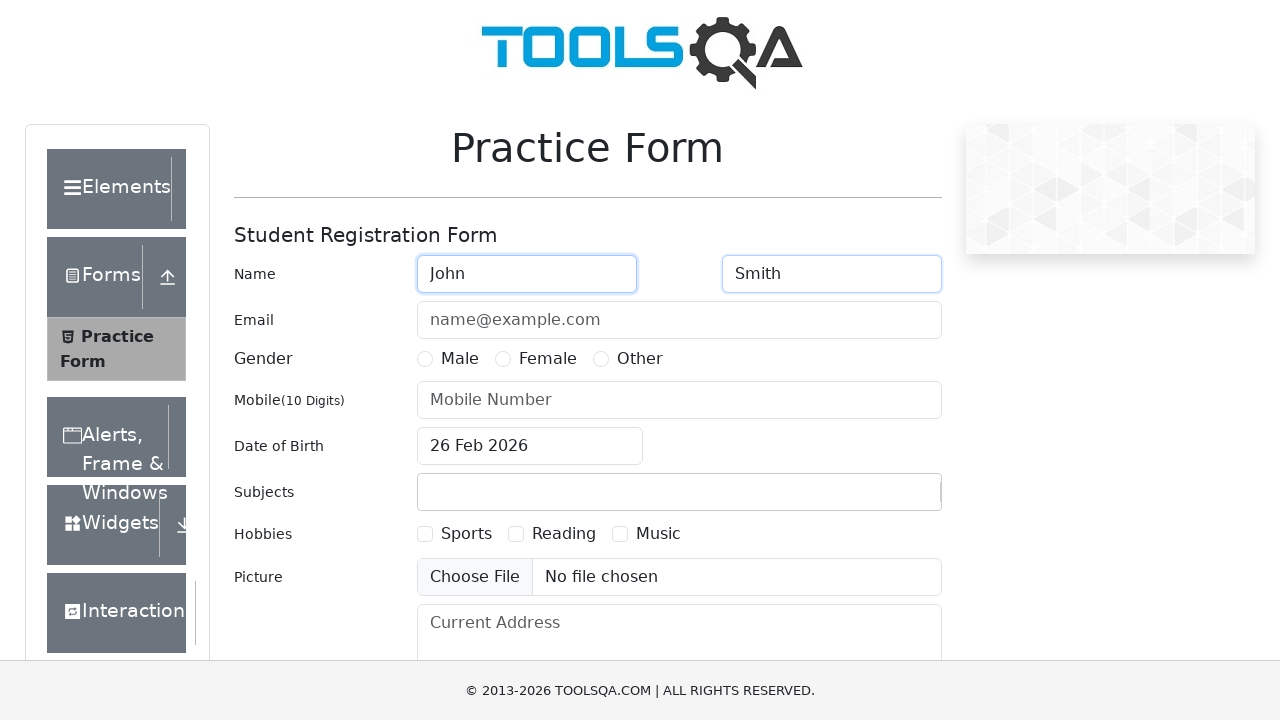

Scrolled Male gender radio button into view
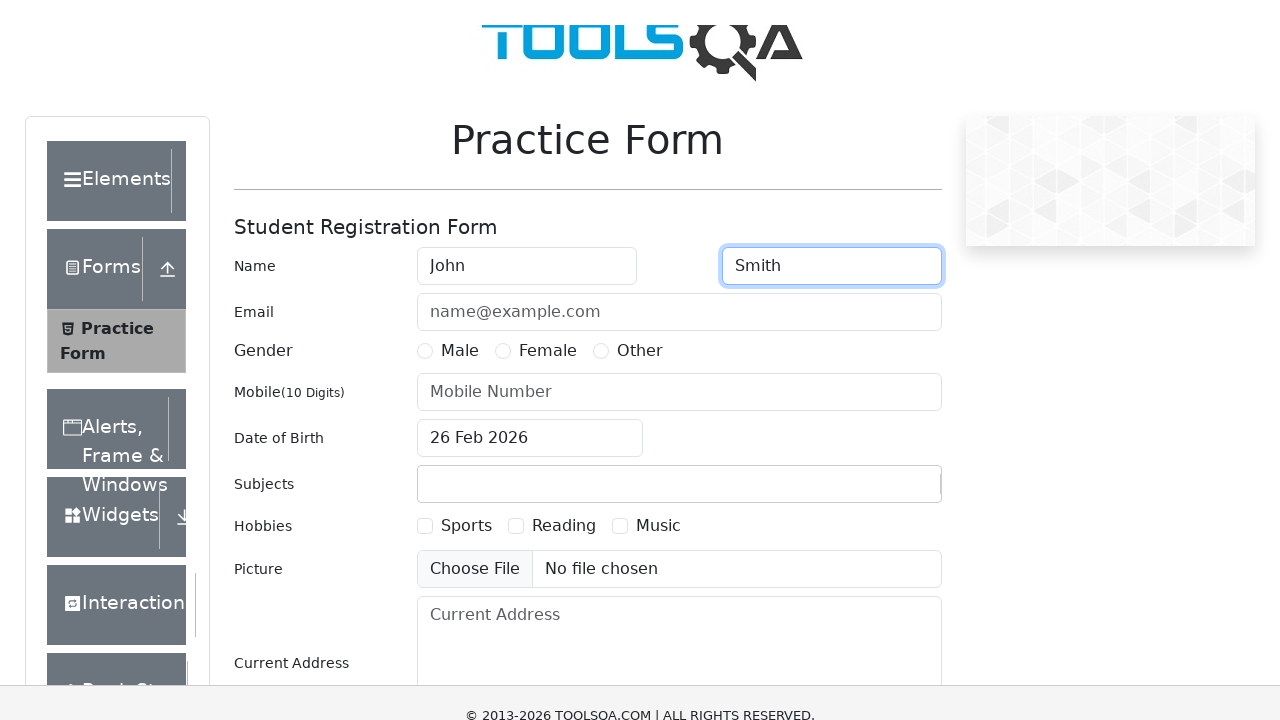

Selected Male gender radio button
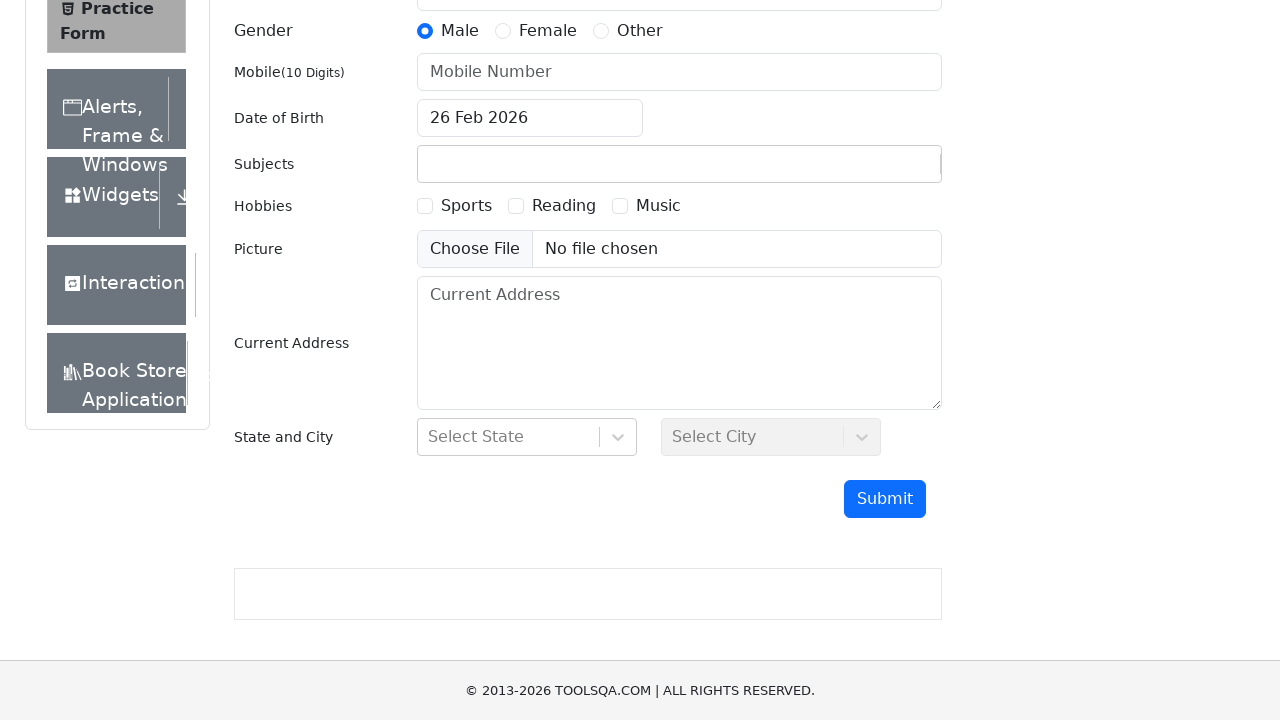

Filled phone number field with '5551234567' on #userNumber
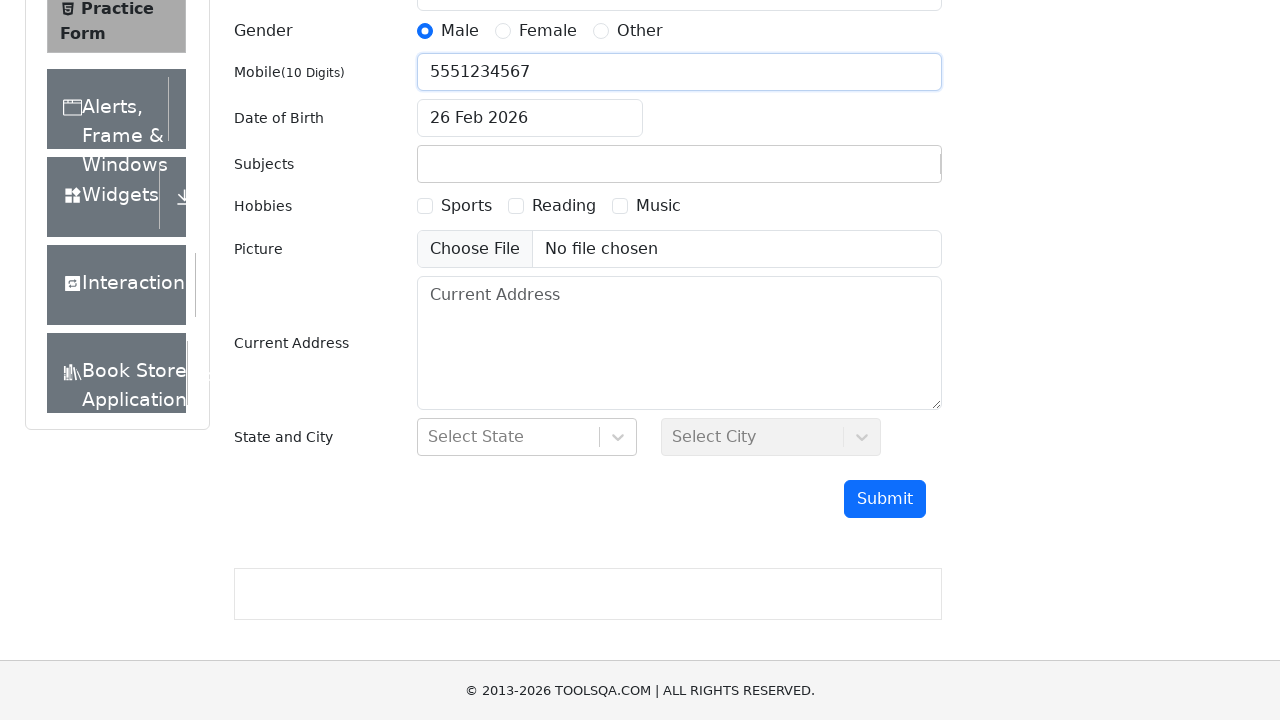

Scrolled submit button into view
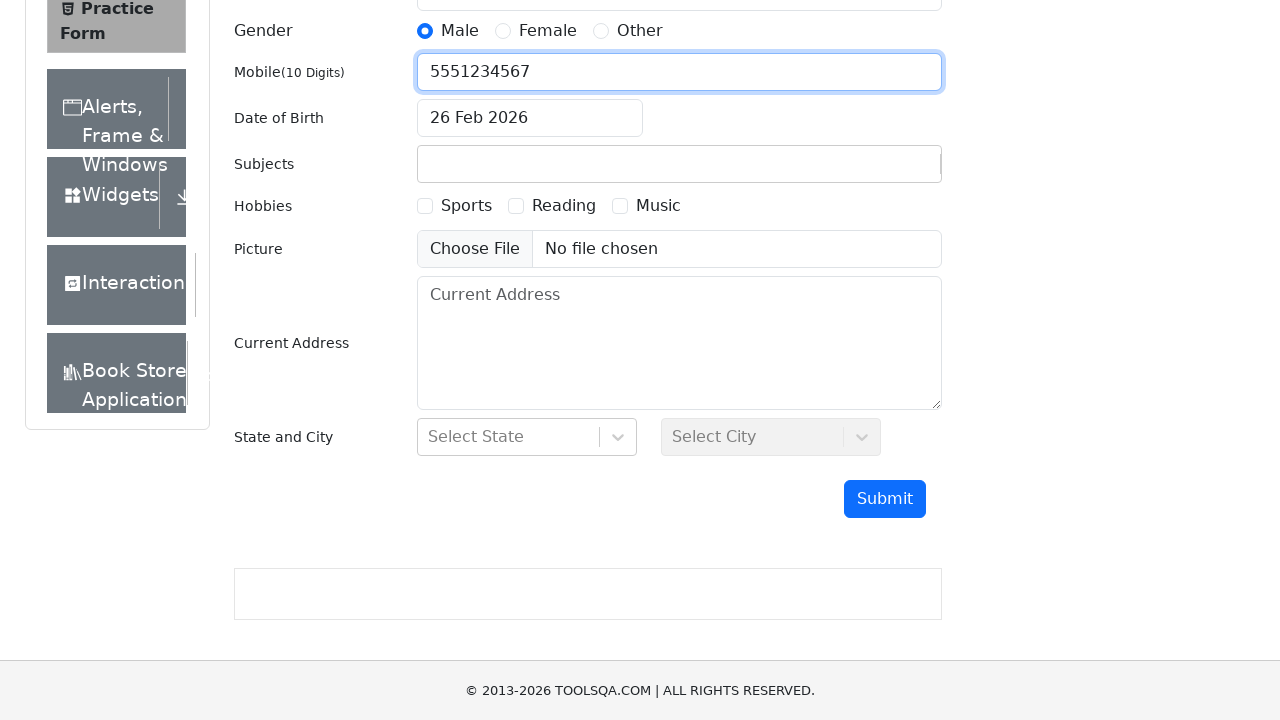

Clicked submit button to submit the registration form
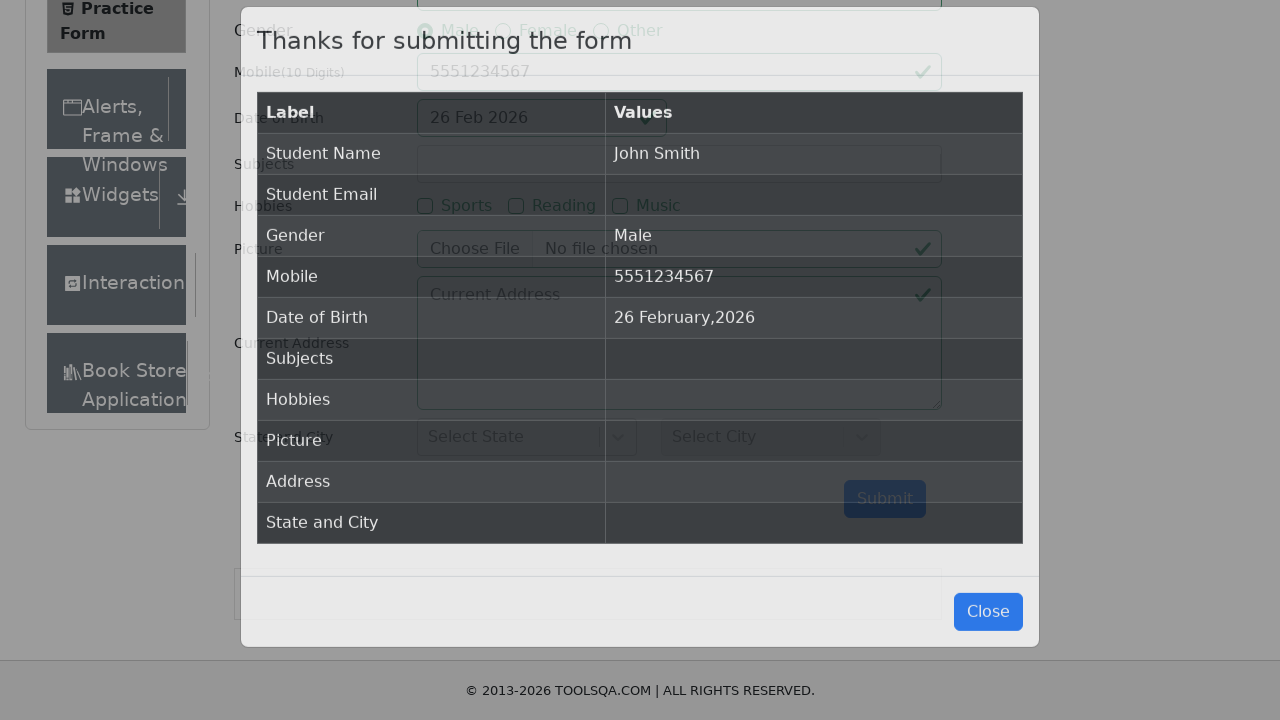

Results table appeared and loaded
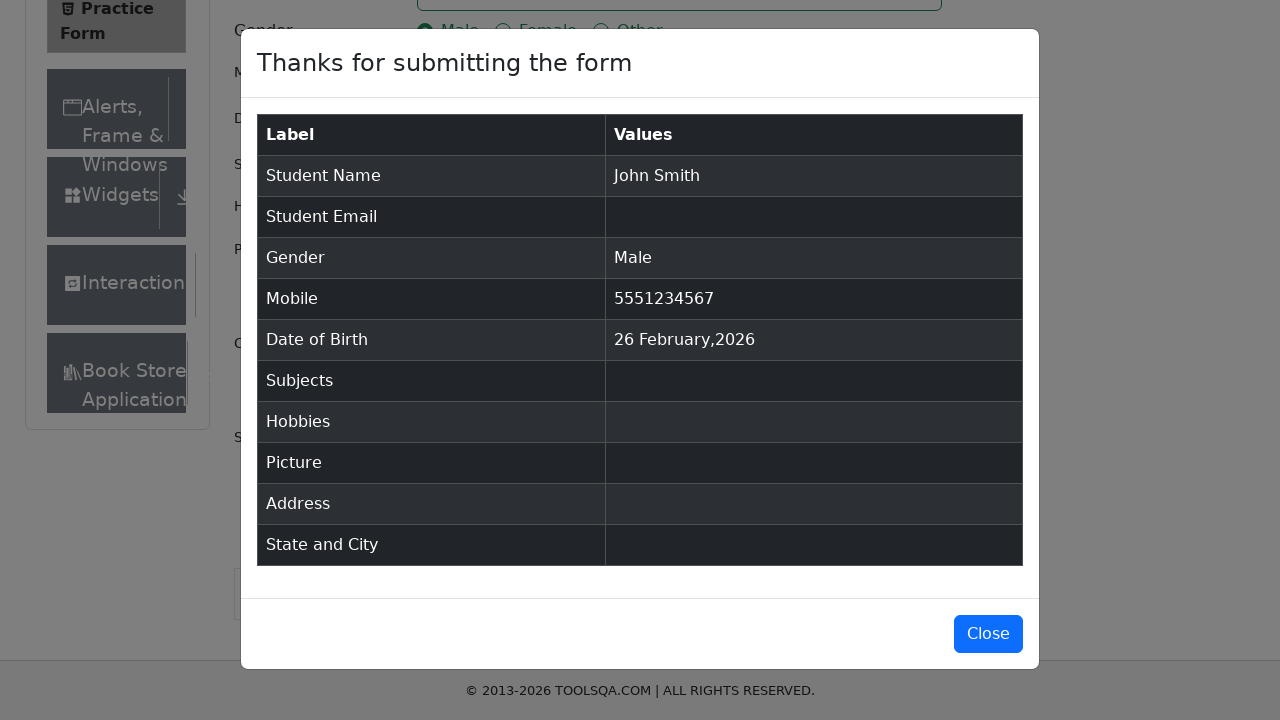

Located results table element
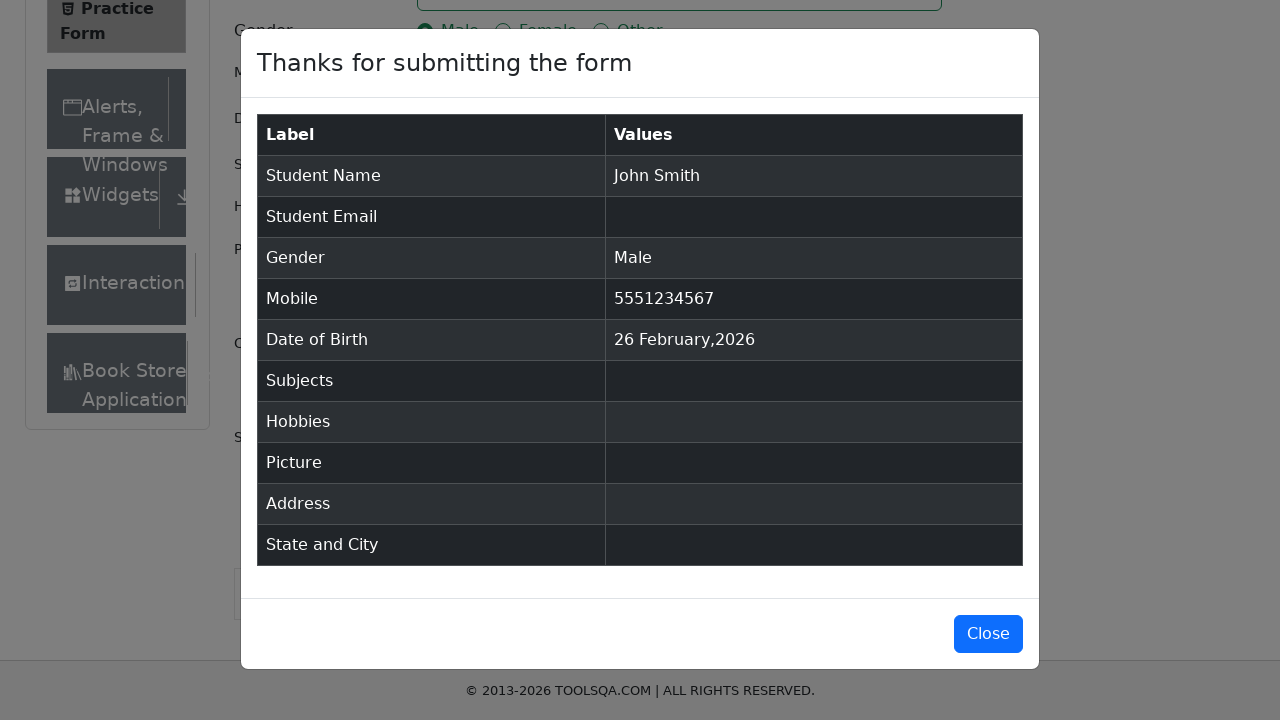

Located table rows in results
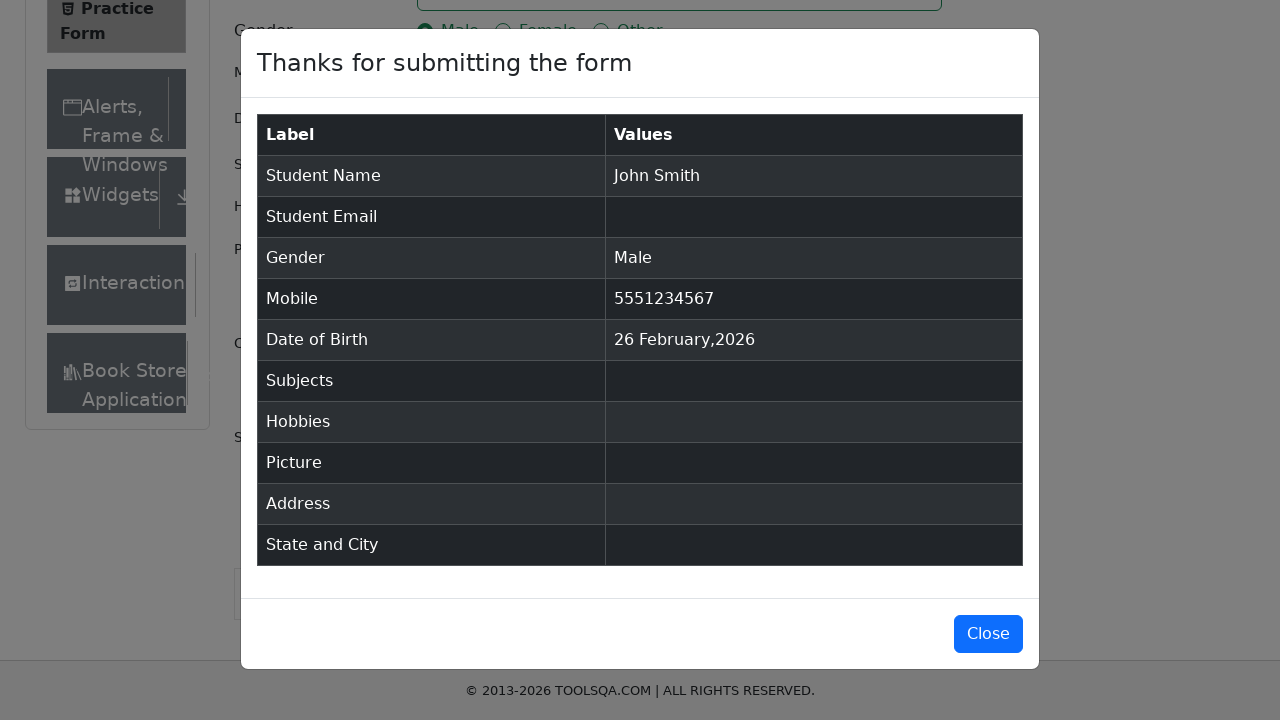

Located student name cell in results table
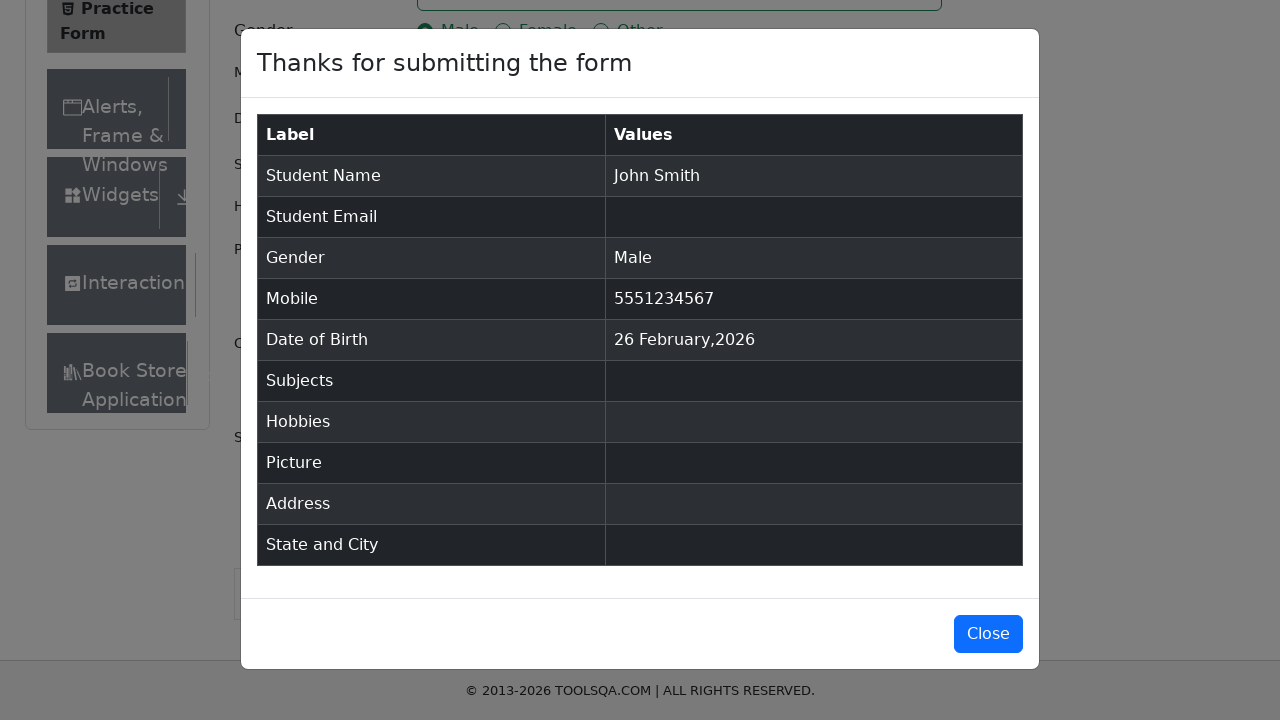

Retrieved submitted student name from table: 'John Smith'
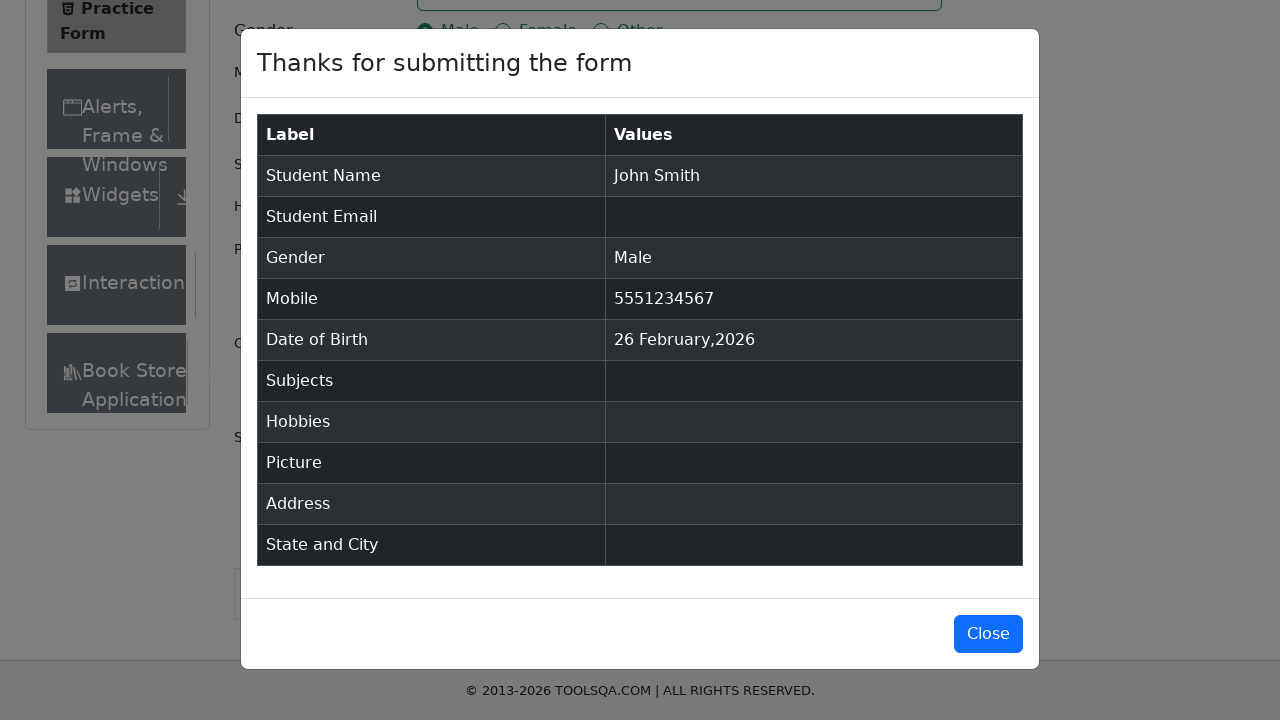

Verified student name matches expected value 'John Smith'
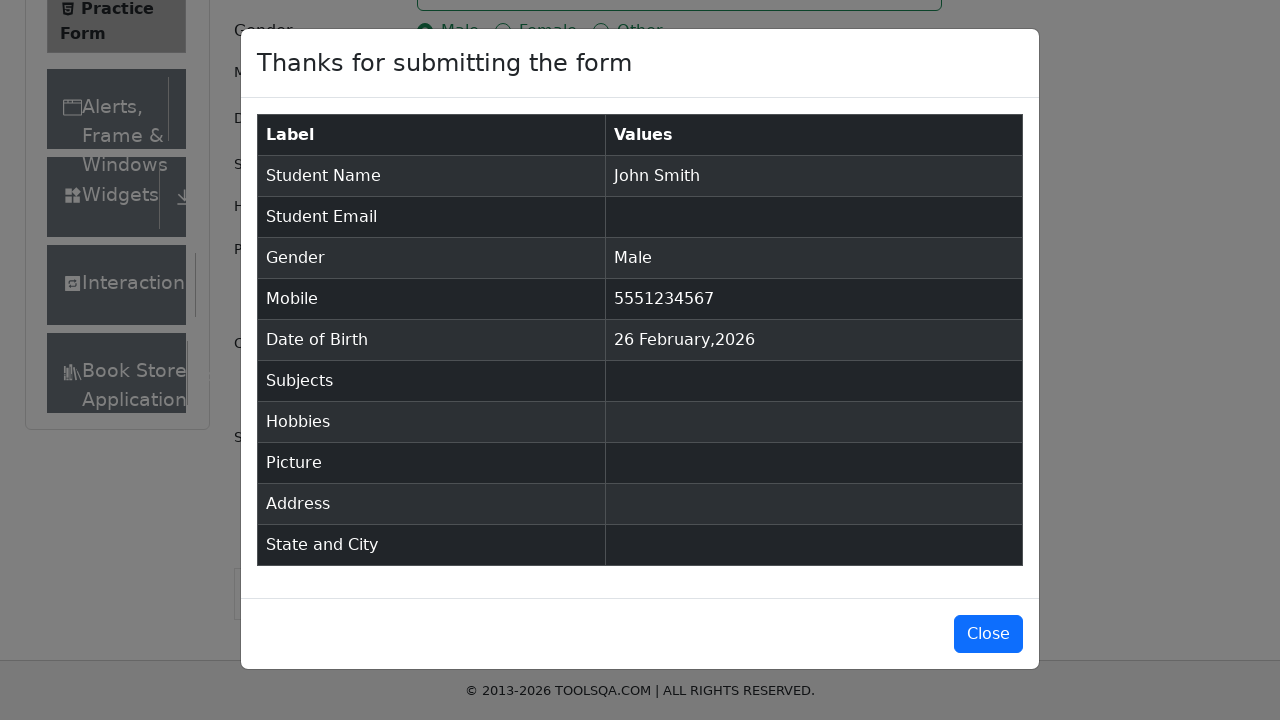

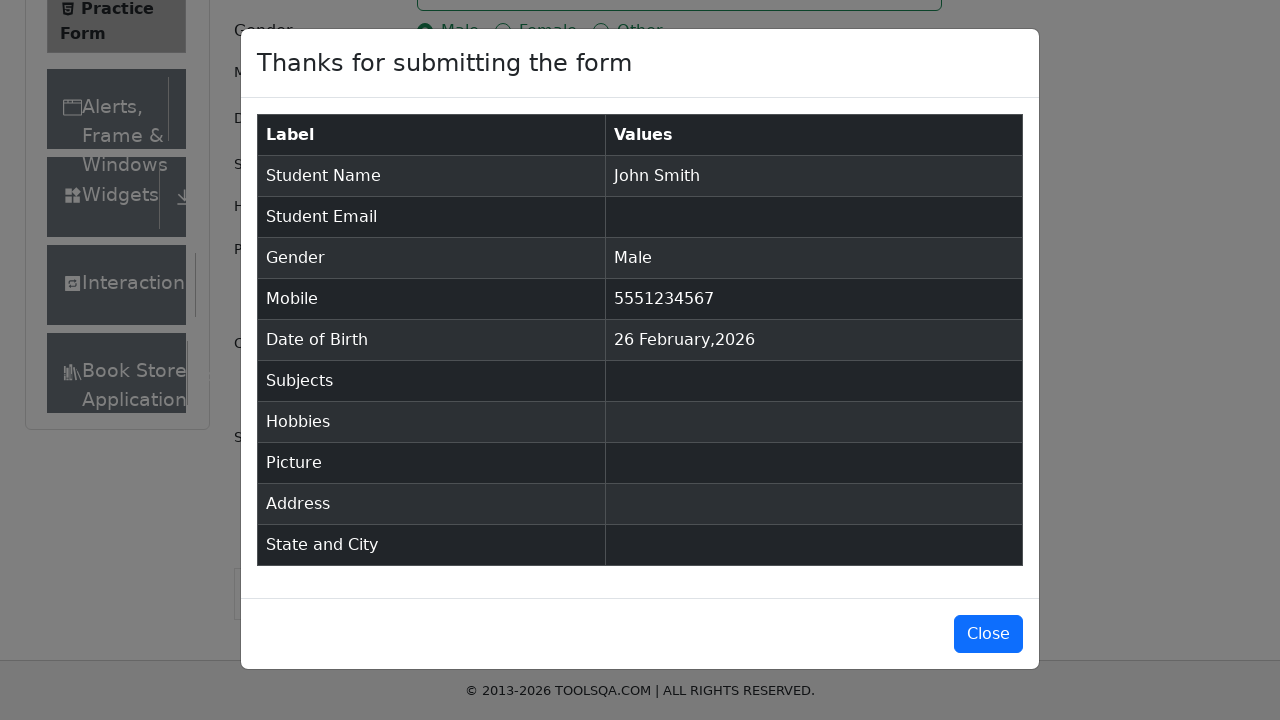